Tests selecting "Bash" syntax highlighting option from the dropdown and verifies the selection is displayed correctly

Starting URL: https://pastebin.com

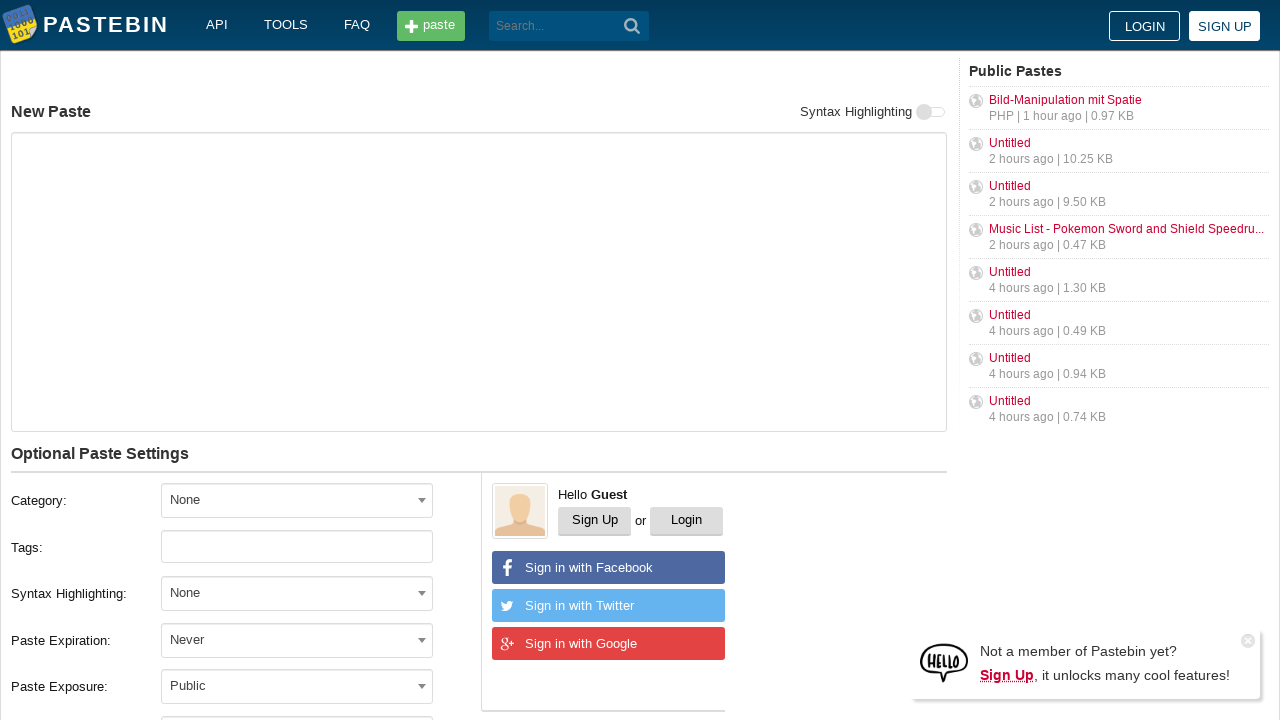

Clicked syntax highlighting dropdown at (297, 593) on xpath=//span[@id='select2-postform-format-container']
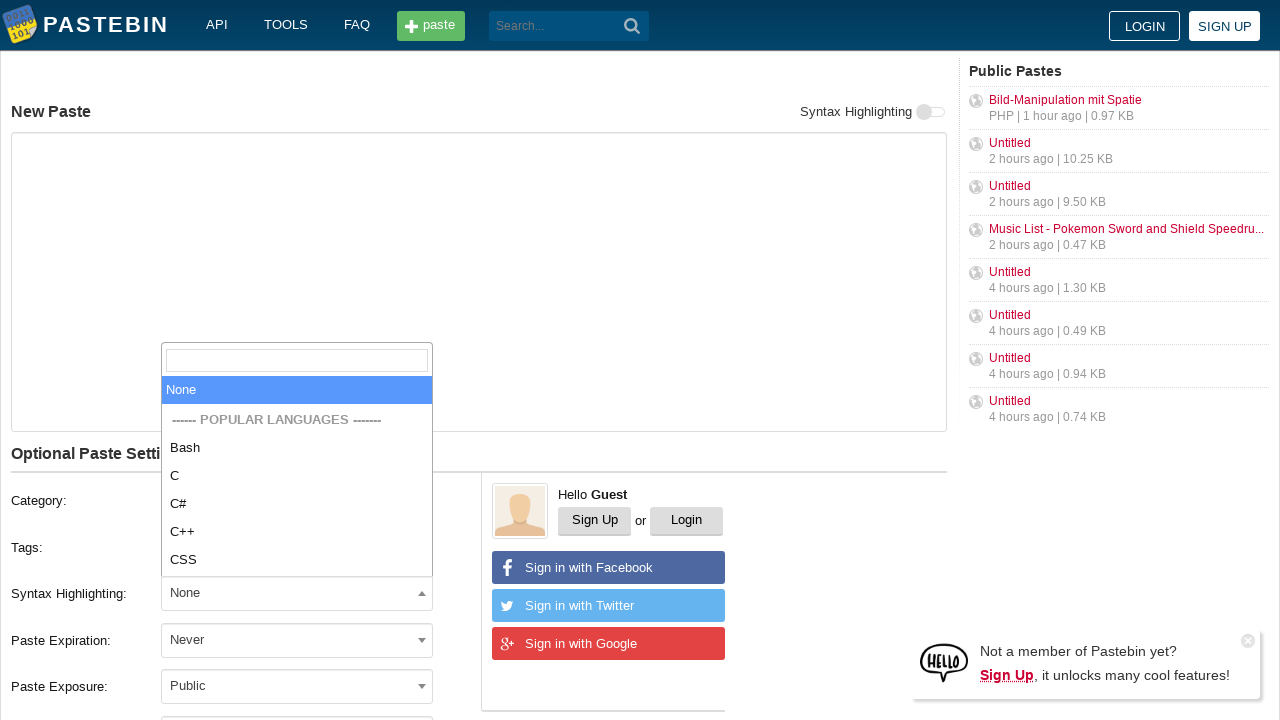

Selected 'Bash' from syntax highlighting options at (297, 448) on xpath=//span[@class='select2-results']//li[text()='Bash']
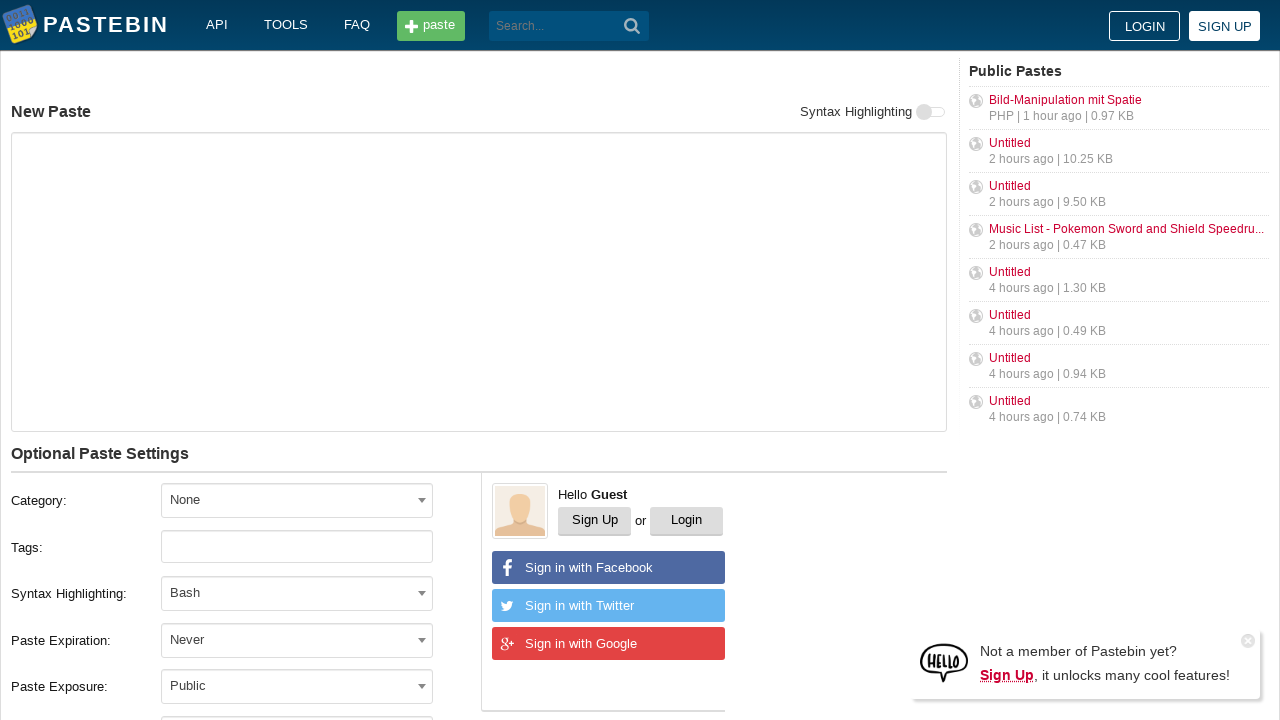

Verified 'Bash' syntax highlighting is selected
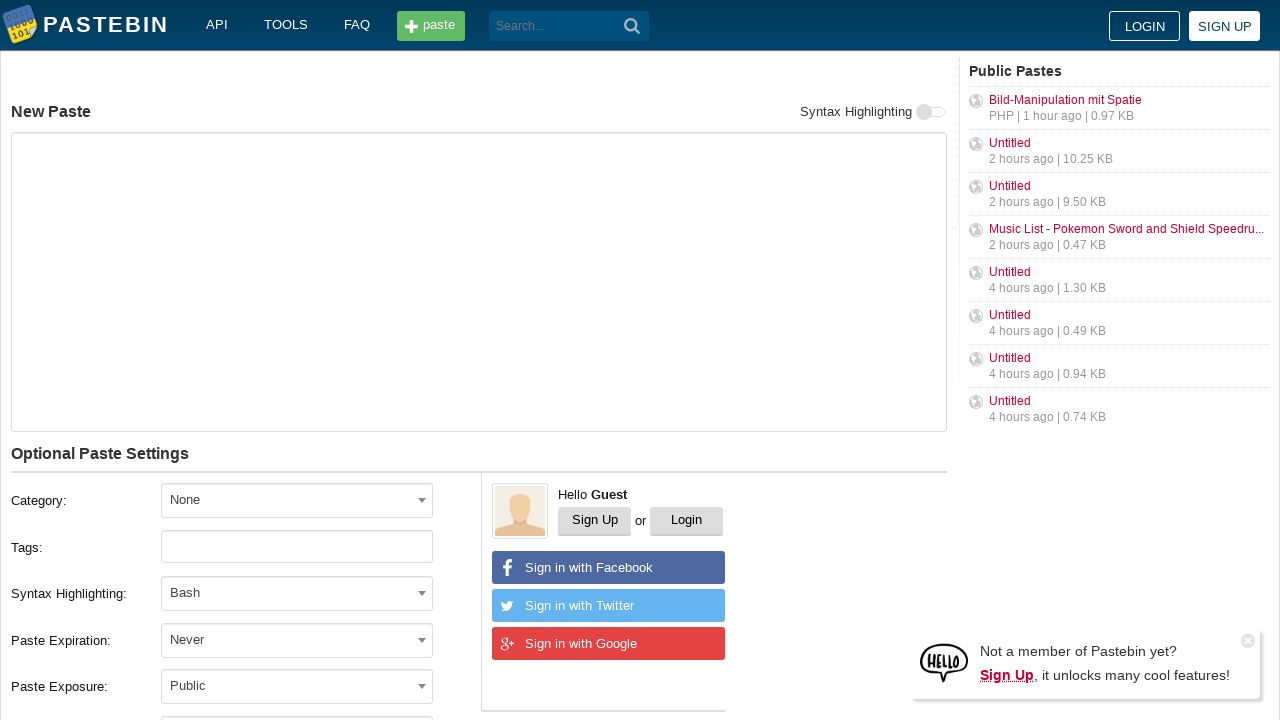

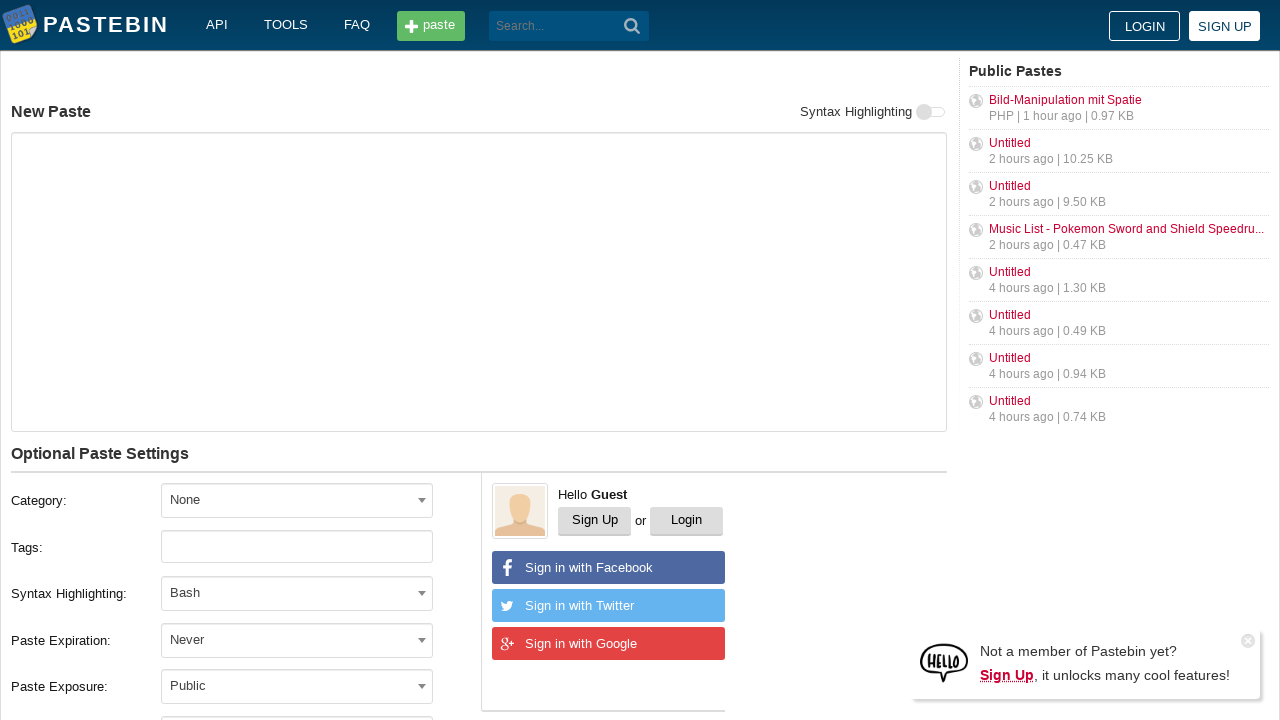